Tests that the form accepts age value of 0 by filling the form with name, email, and age 0, then verifying the success alert appears.

Starting URL: https://davi-vert.vercel.app/index.html

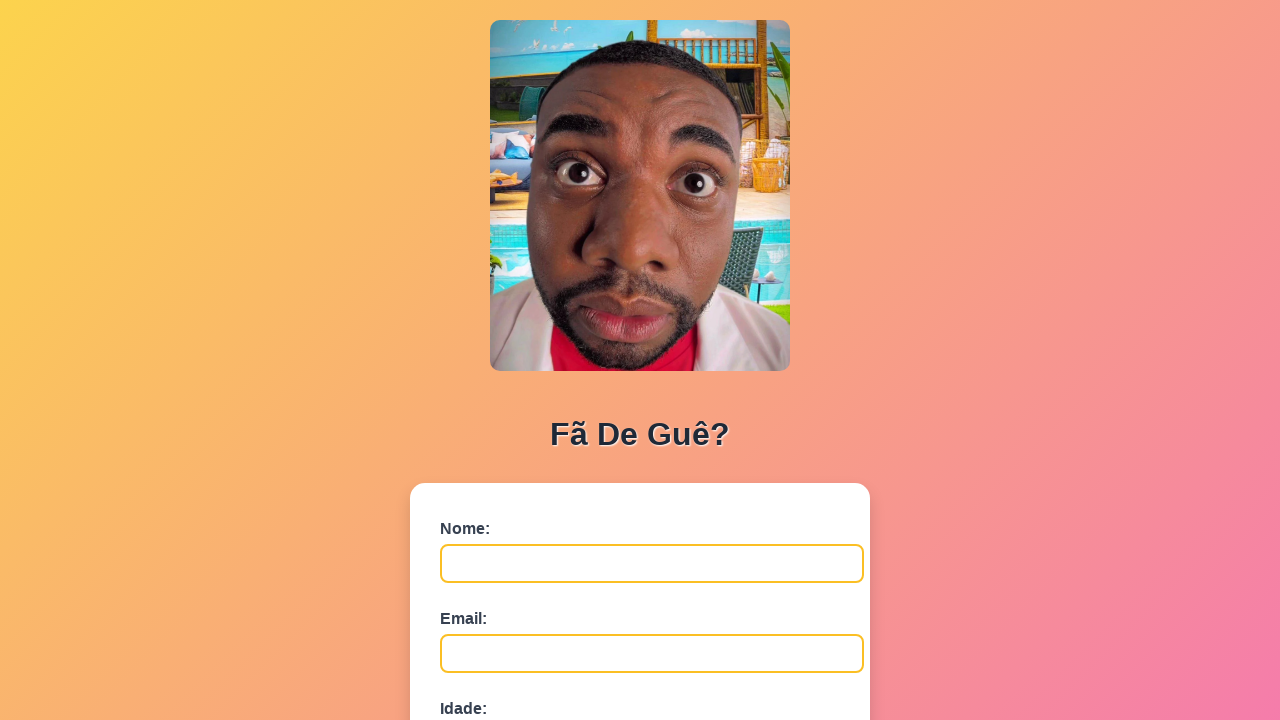

Filled name field with 'Carlos Mendez' on #nome
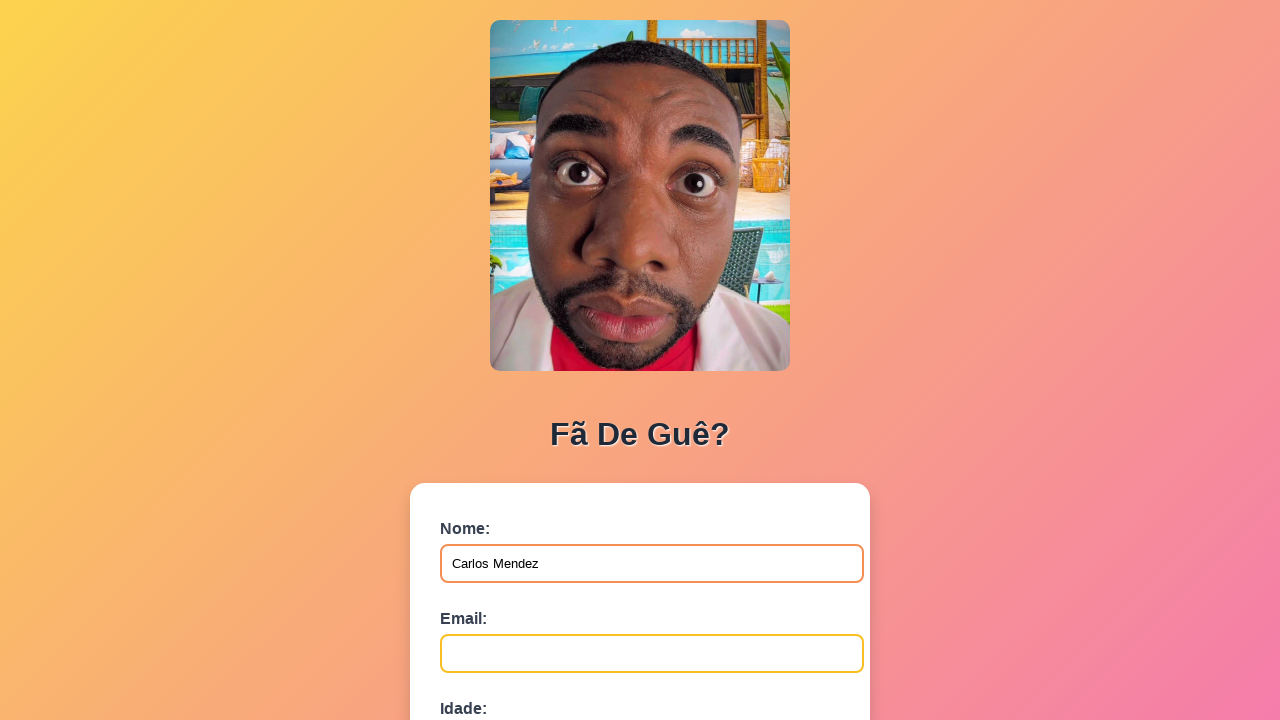

Filled email field with 'carlos.mendez@example.com' on #email
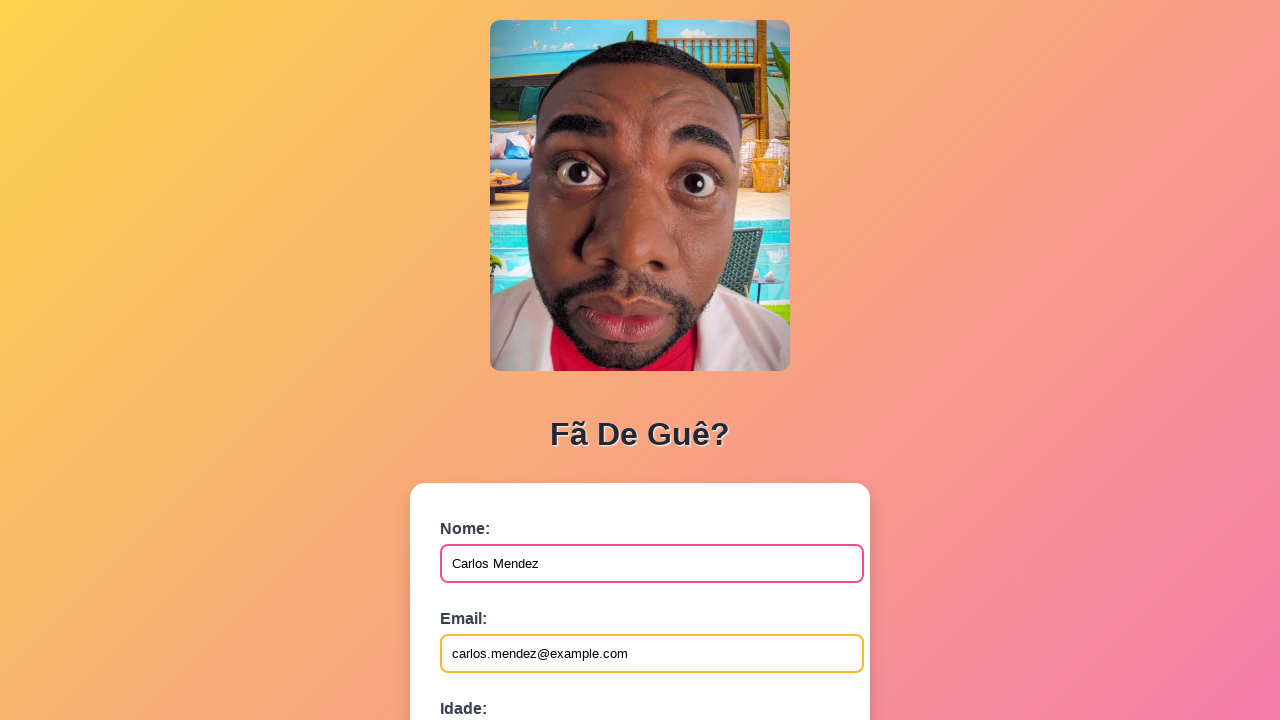

Filled age field with '0' on #idade
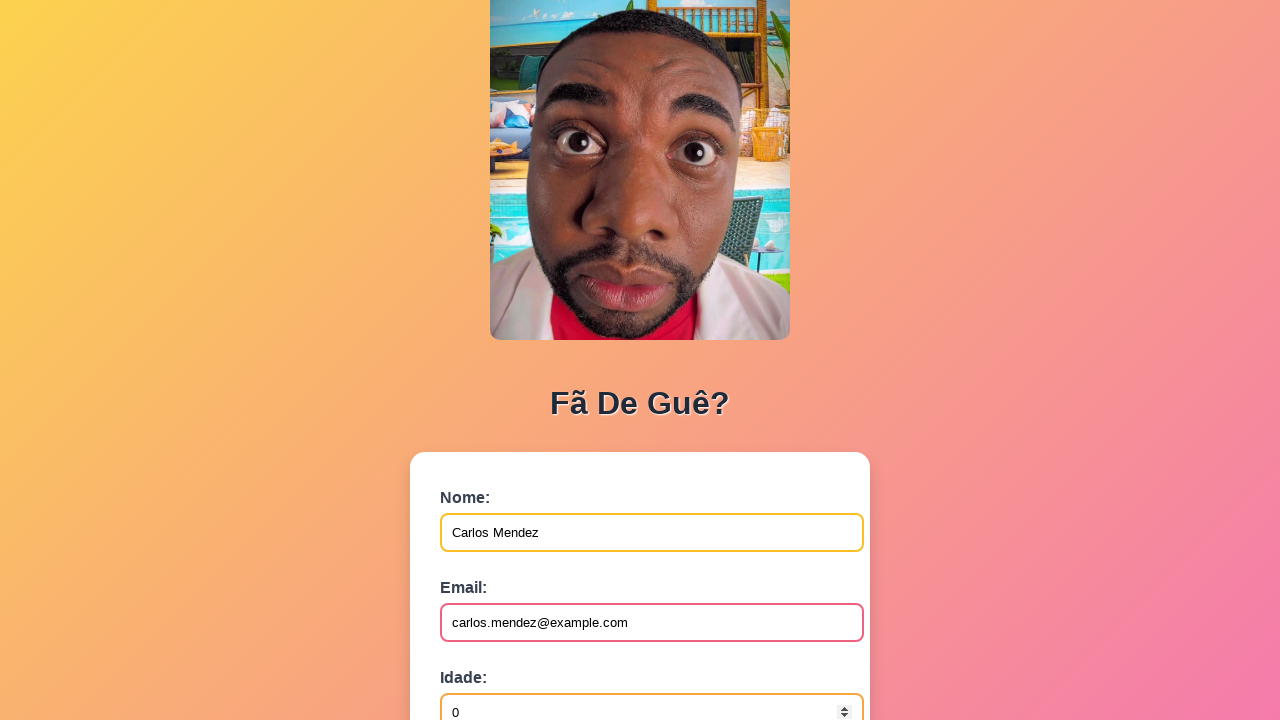

Clicked submit button to send form at (490, 569) on button[type='submit']
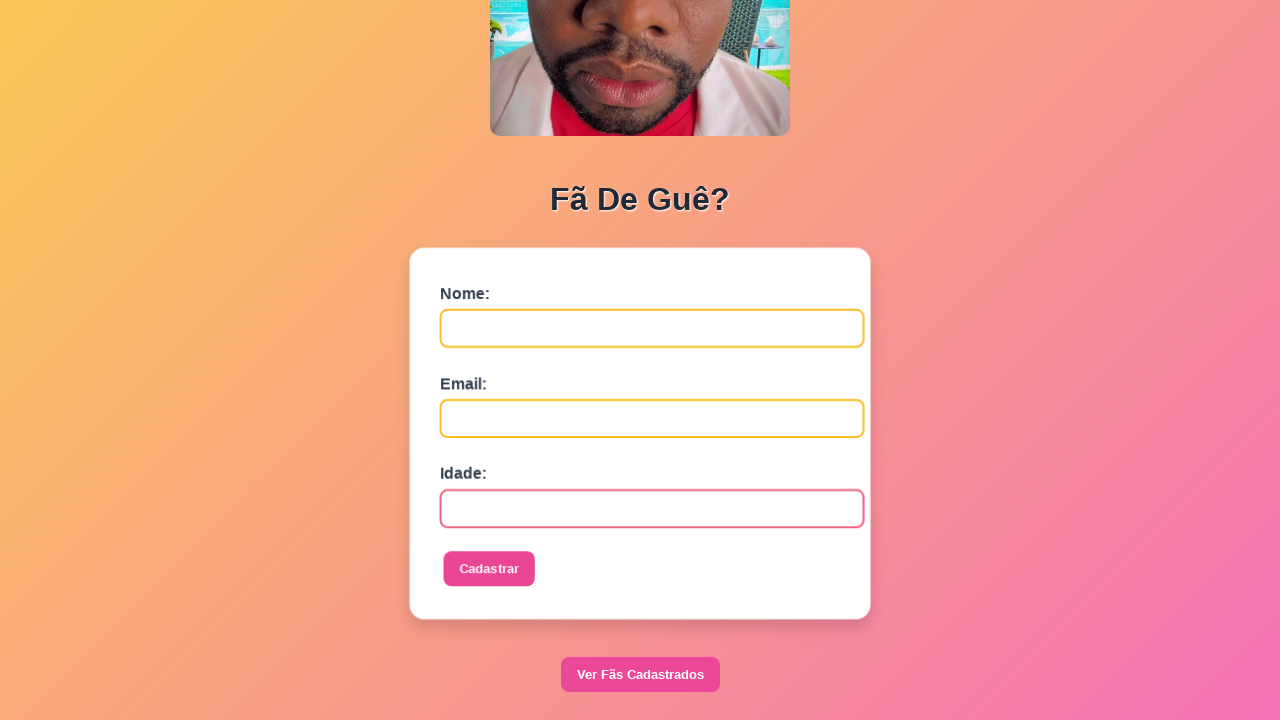

Success alert appeared and was accepted
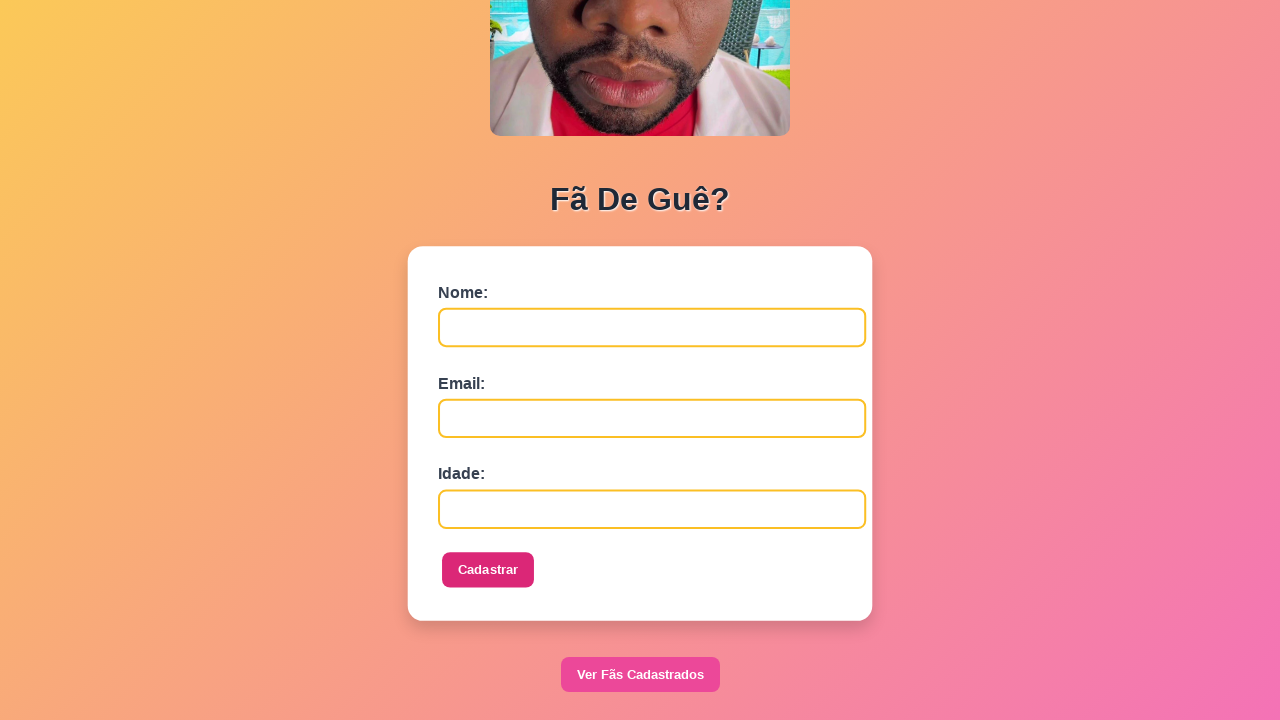

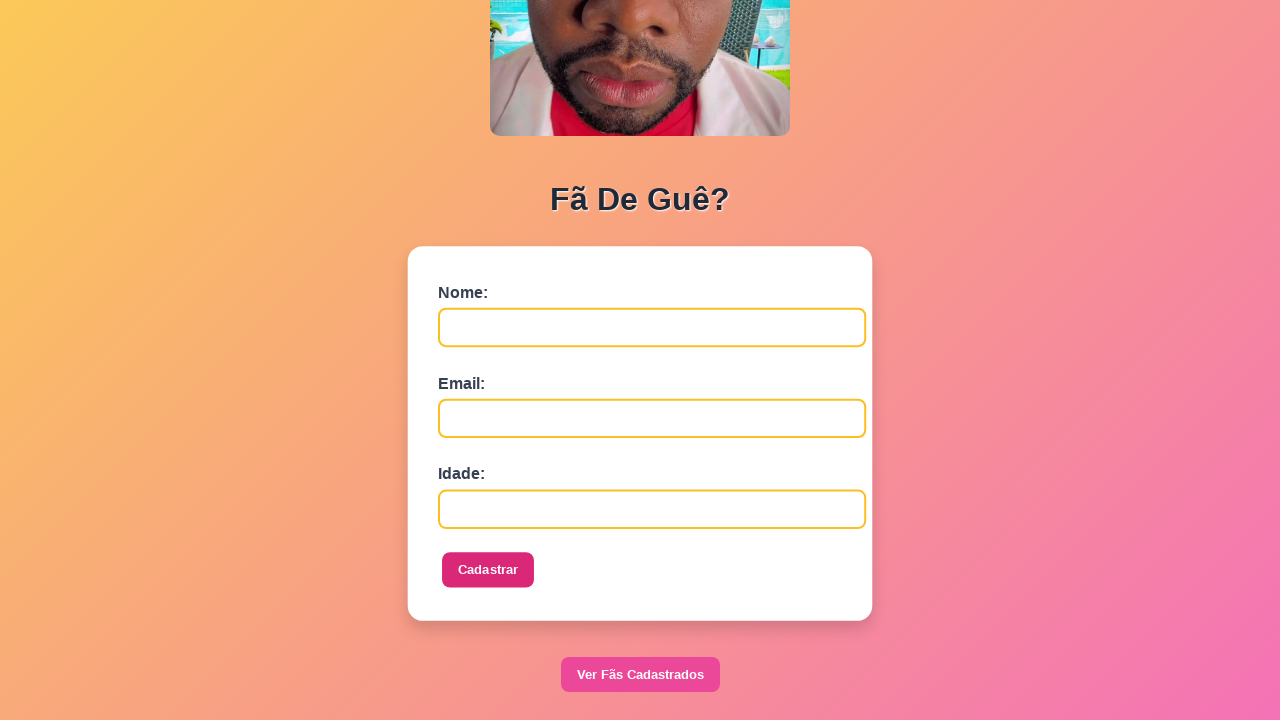